Tests an e-commerce shopping flow by searching for products containing "ber", adding all matching products to cart, proceeding to checkout, and applying a promo code.

Starting URL: https://rahulshettyacademy.com/seleniumPractise/#/

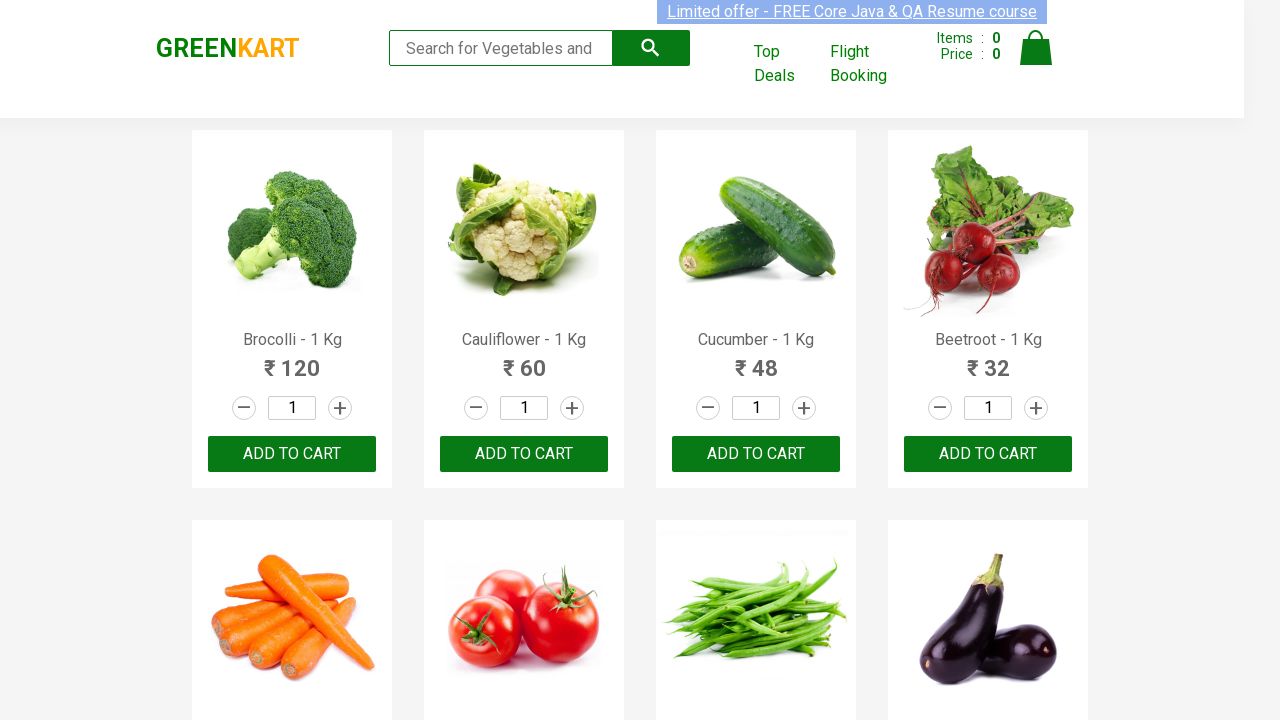

Filled search field with 'ber' on input.search-keyword
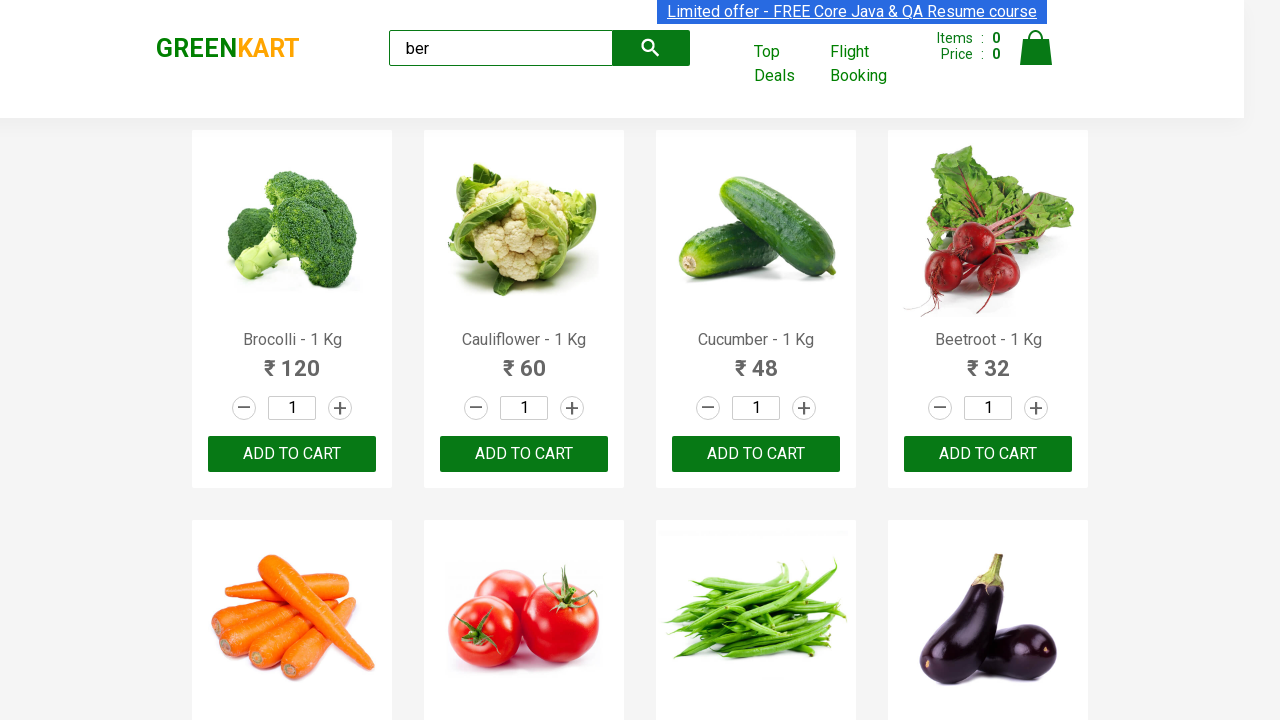

Waited 4 seconds for search results to filter
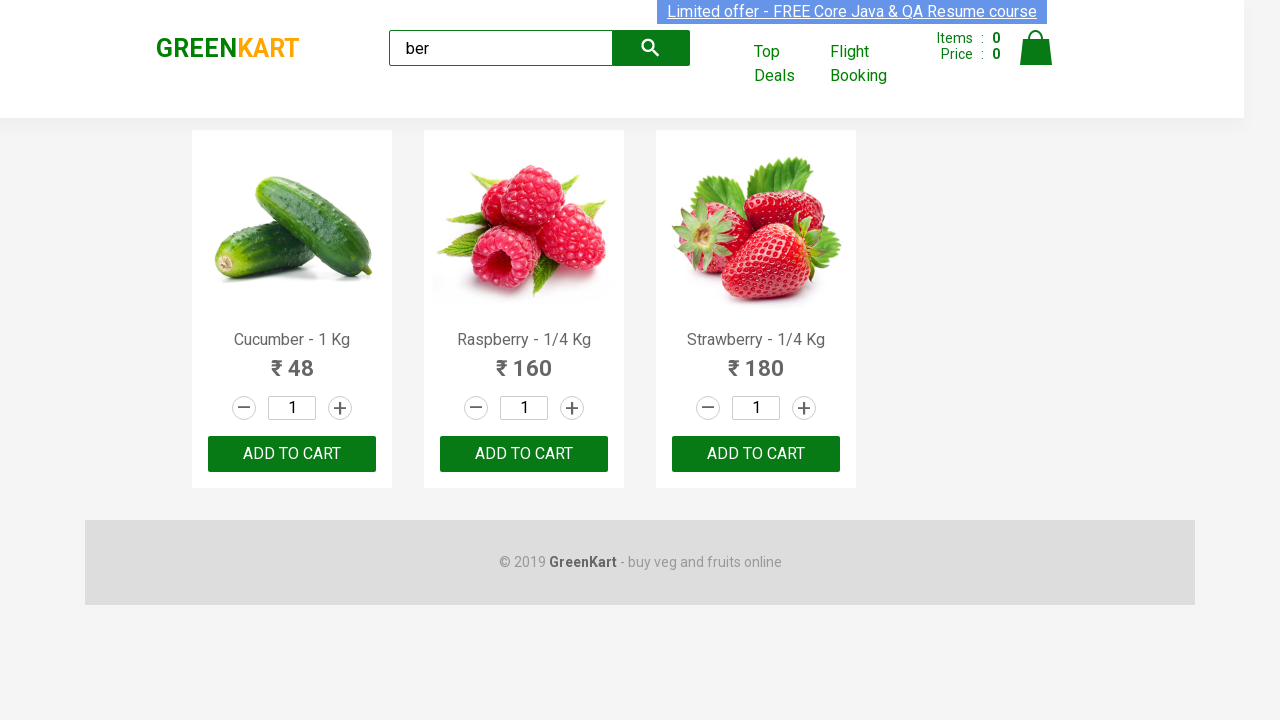

Verified 3 products are displayed in search results
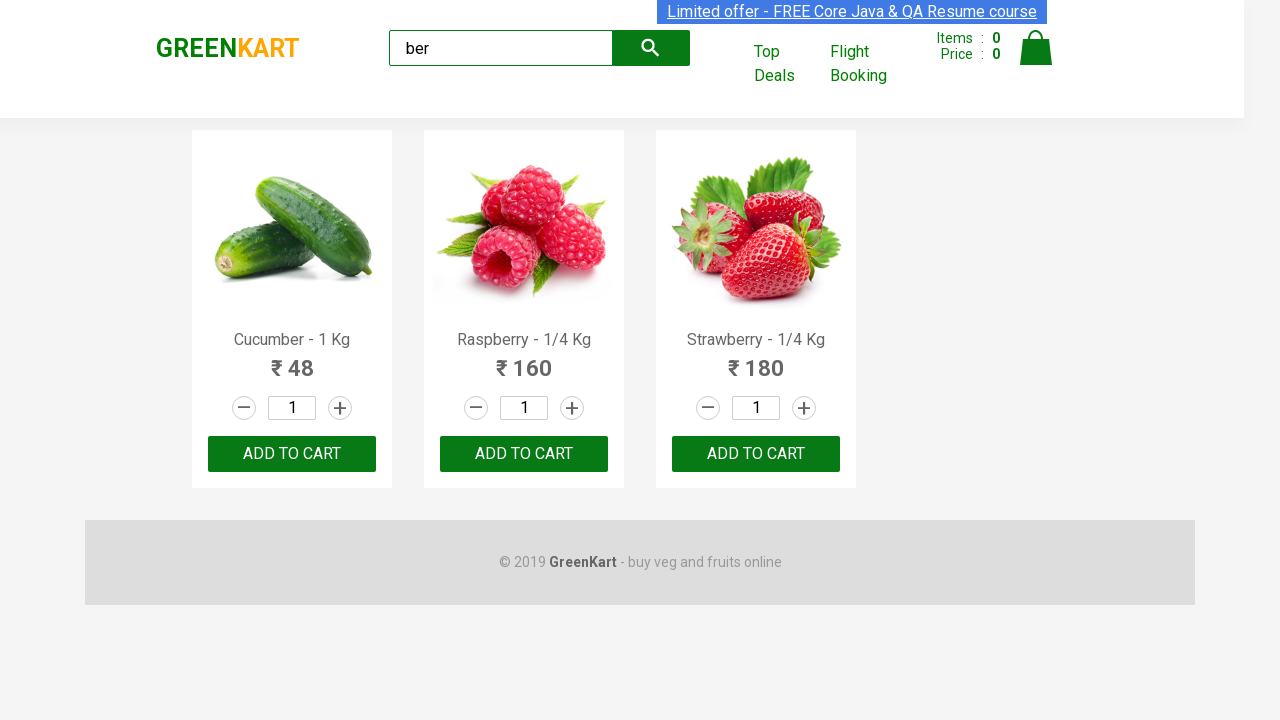

Clicked 'Add to Cart' button for product 1 at (292, 454) on xpath=//div[@class='product-action']/button >> nth=0
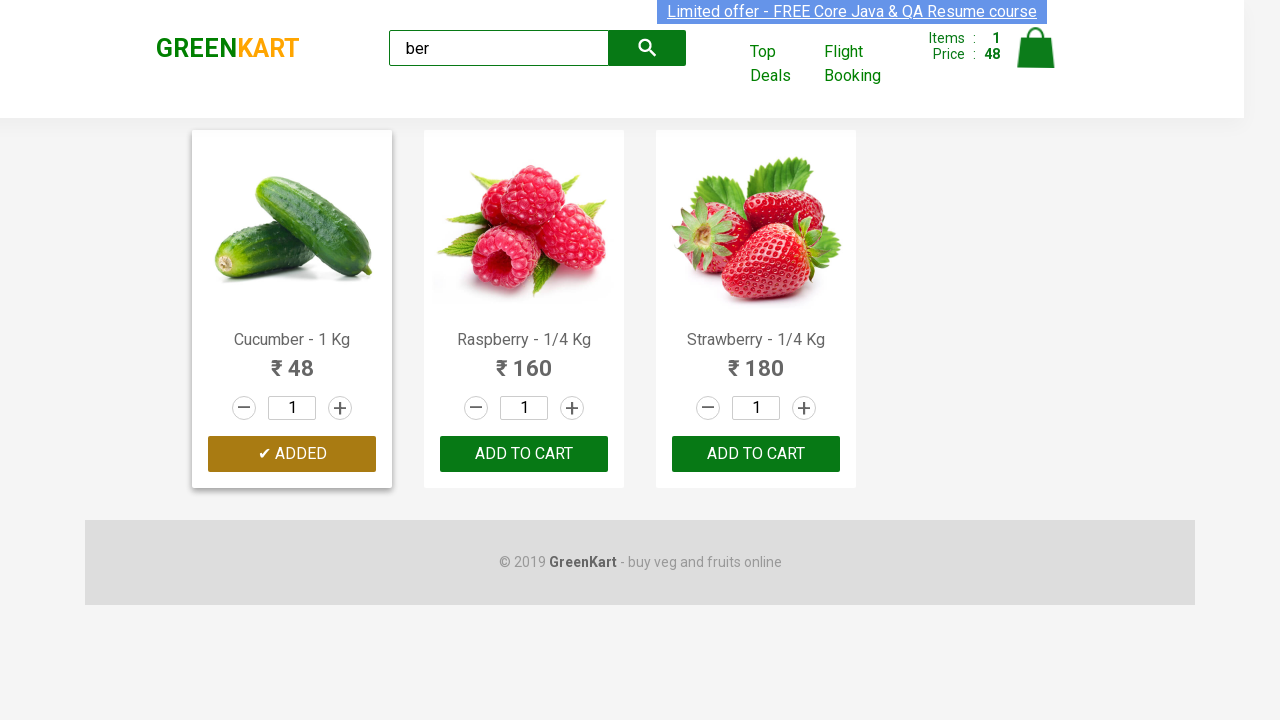

Clicked 'Add to Cart' button for product 2 at (524, 454) on xpath=//div[@class='product-action']/button >> nth=1
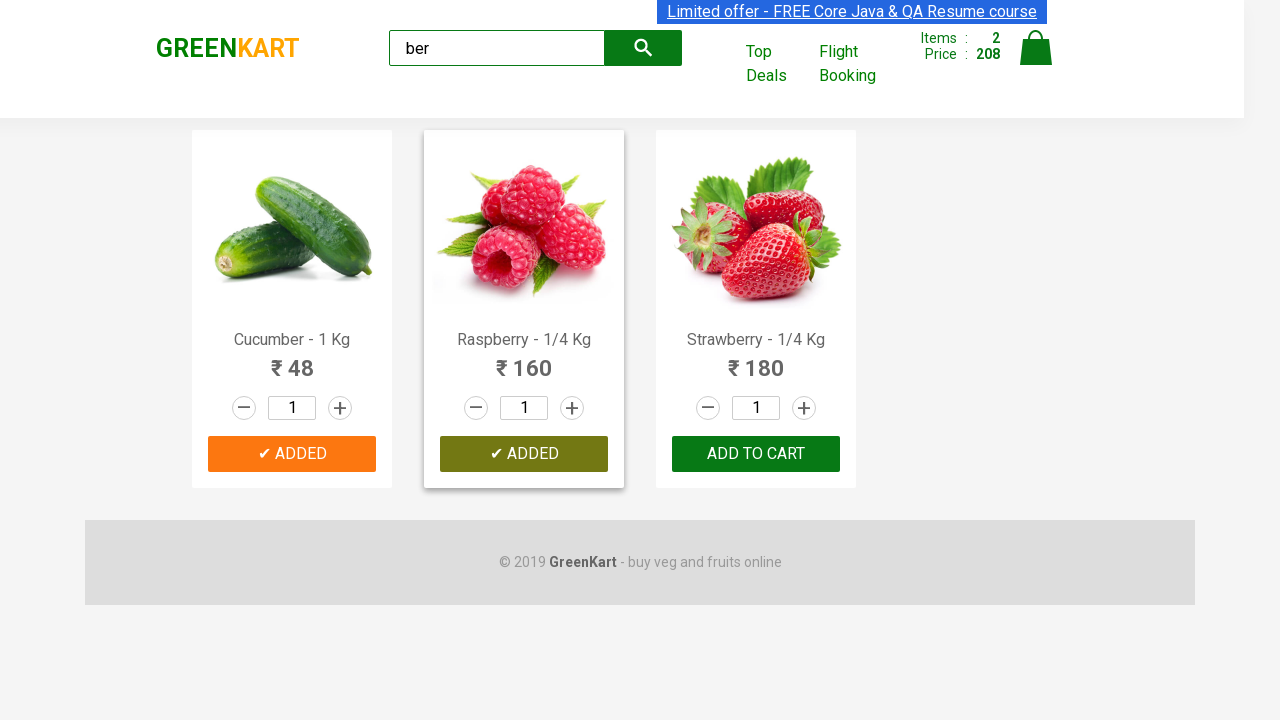

Clicked 'Add to Cart' button for product 3 at (756, 454) on xpath=//div[@class='product-action']/button >> nth=2
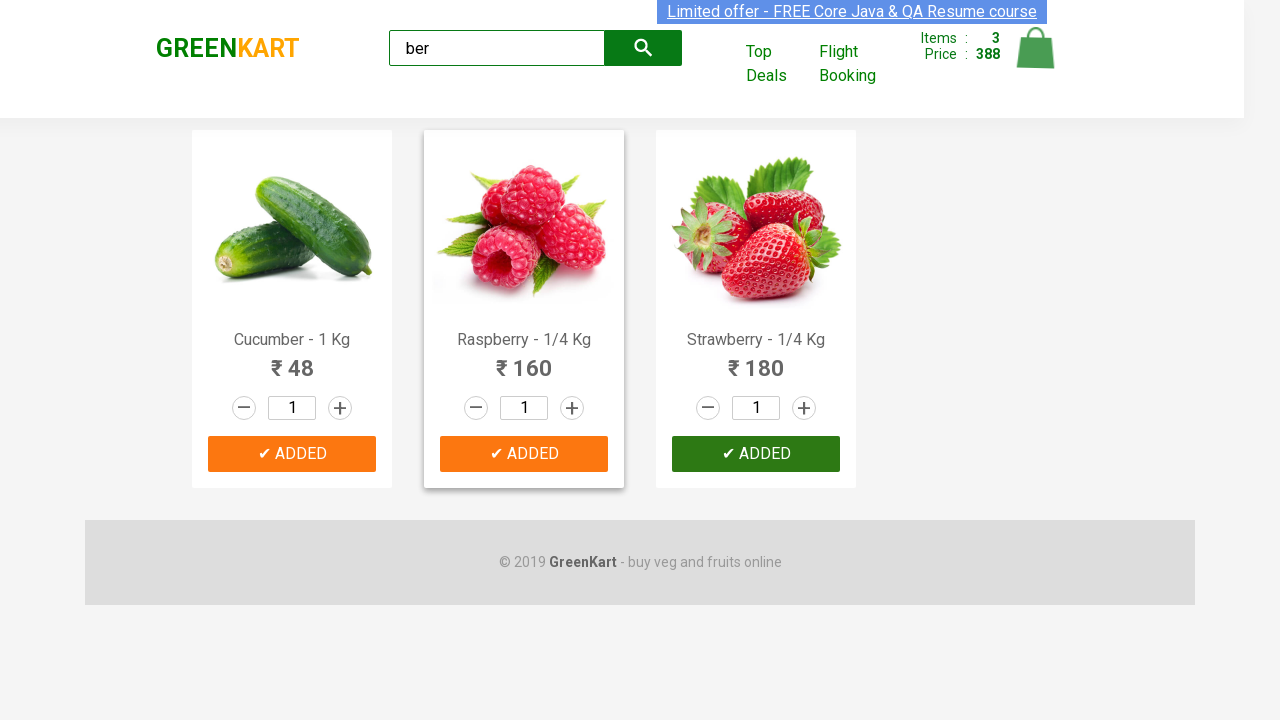

Clicked cart icon at (1036, 48) on img[alt='Cart']
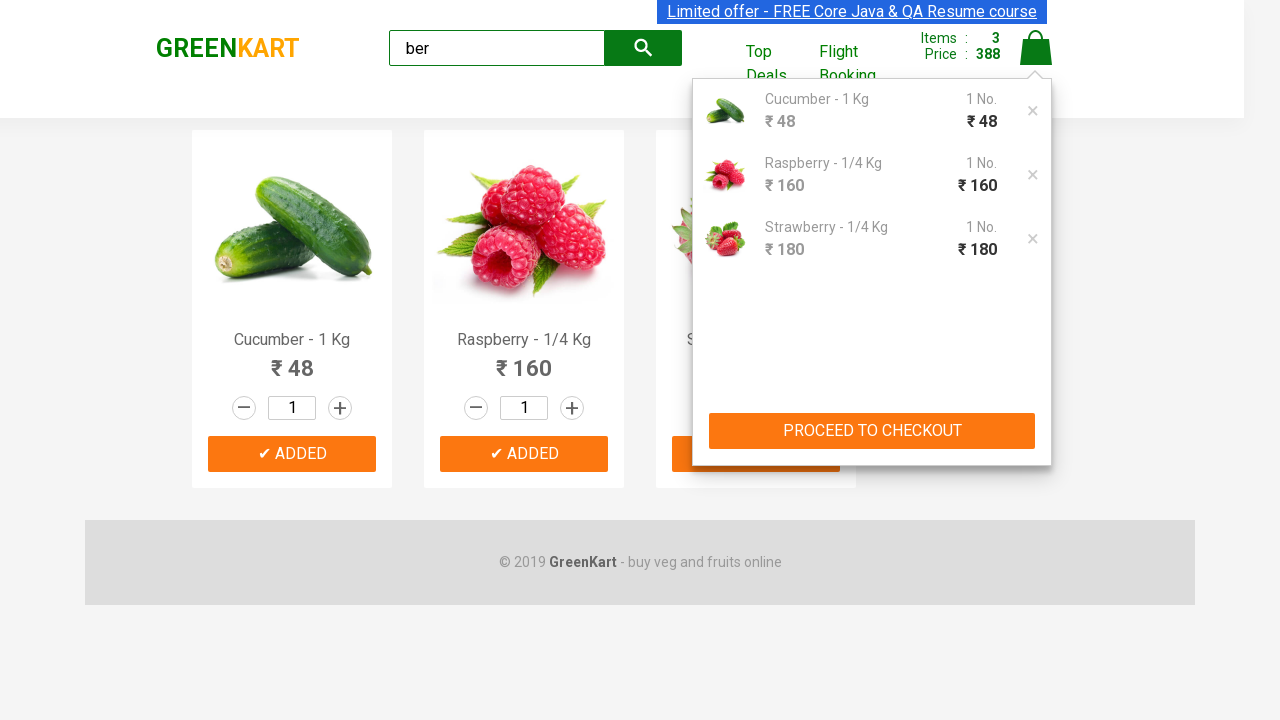

Clicked 'Proceed to Checkout' button at (872, 431) on xpath=//div[@class='action-block']/button
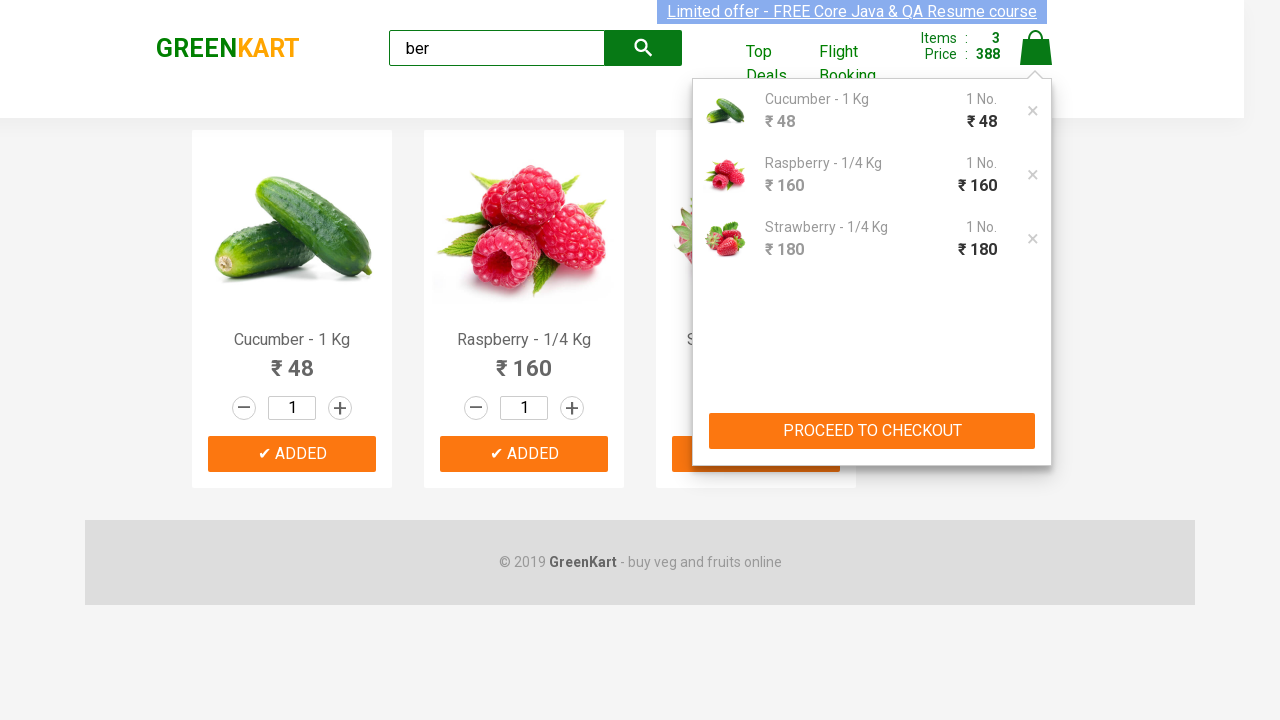

Promo code input field appeared
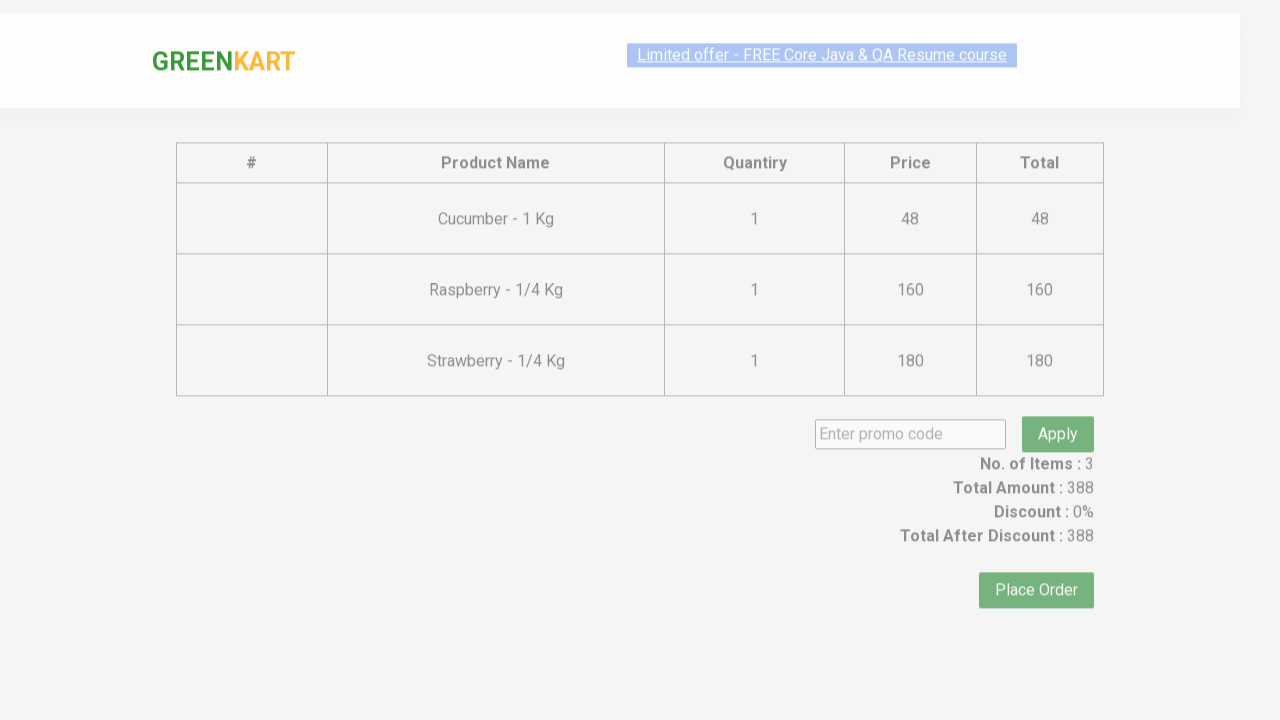

Entered promo code 'rahulshettyacademy' on .promoCode
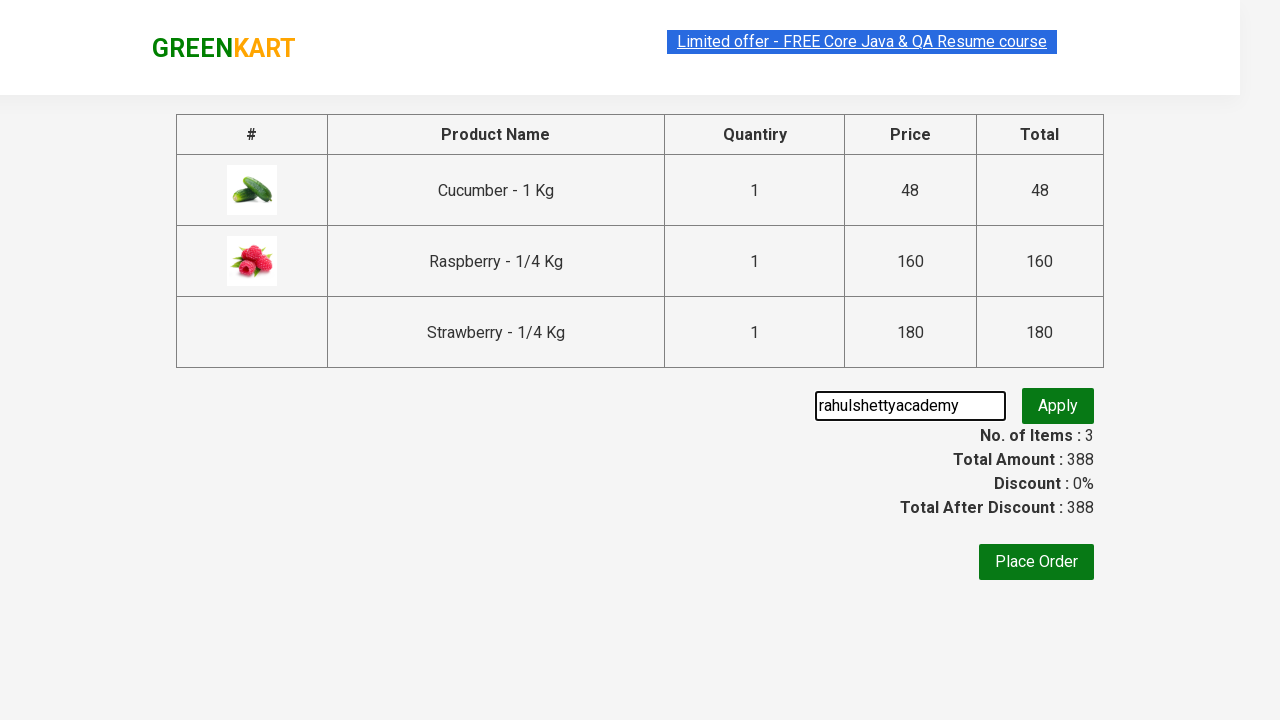

Clicked 'Apply' button to apply promo code at (1058, 406) on .promoBtn
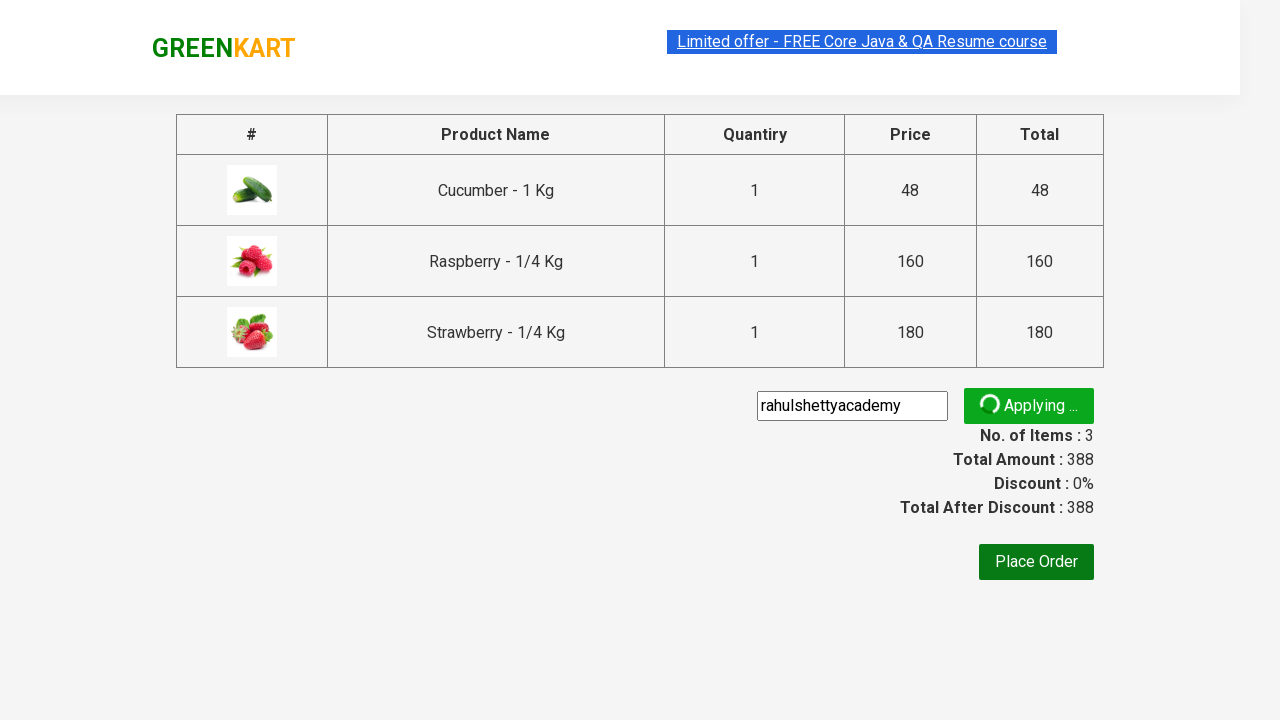

Promo code successfully applied and discount info displayed
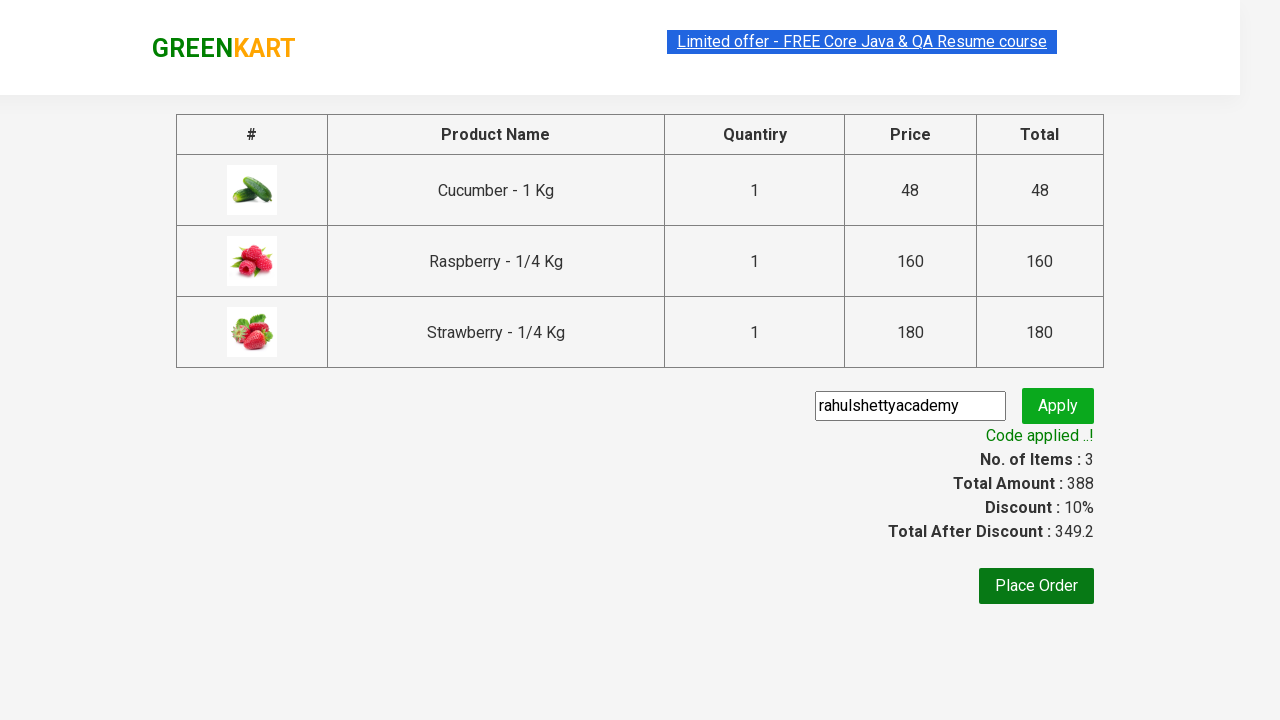

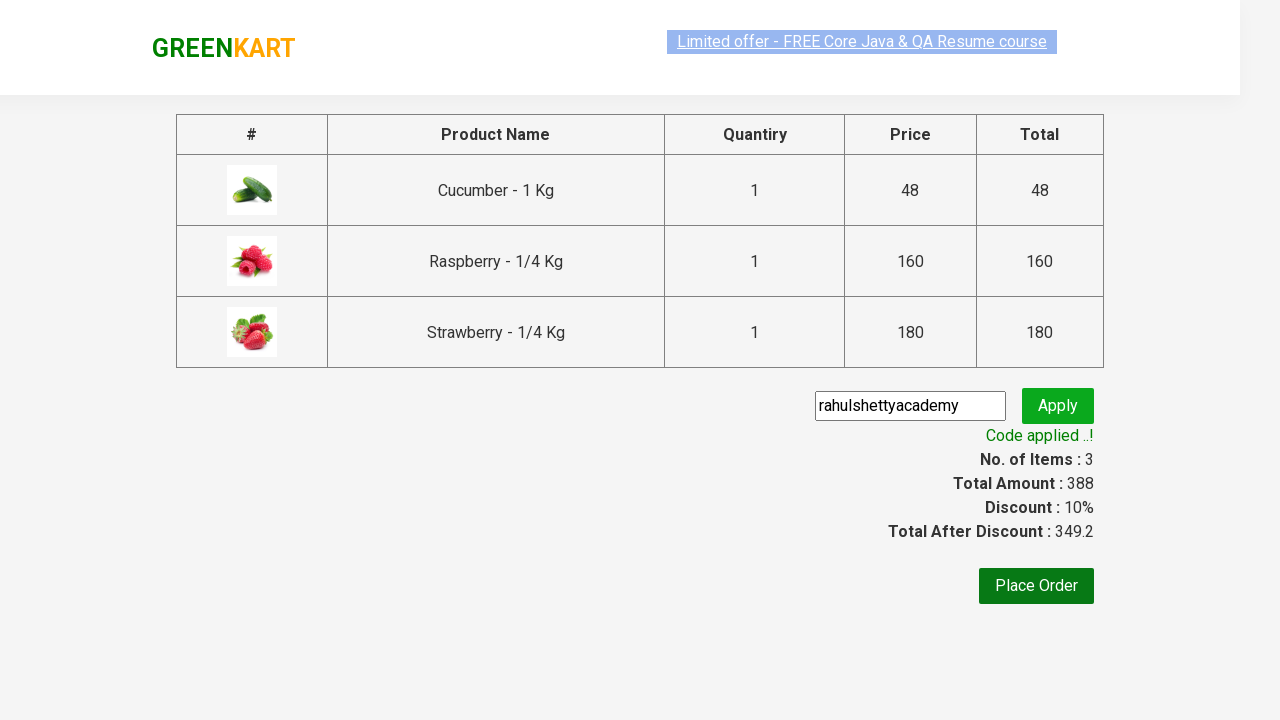